Tests JavaScript prompt alert handling by clicking a button to trigger an alert, entering text into the prompt, and accepting it

Starting URL: https://www.w3schools.com/js/tryit.asp?filename=tryjs_prompt

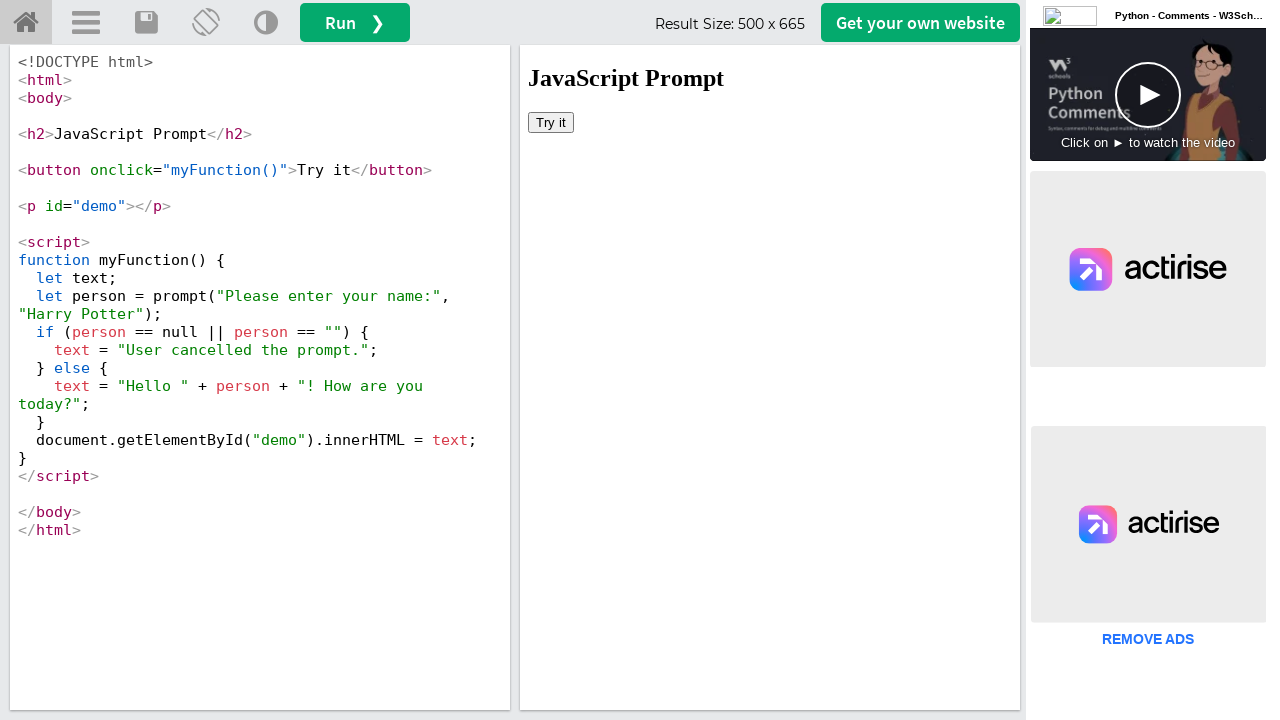

Located iframe with demo content
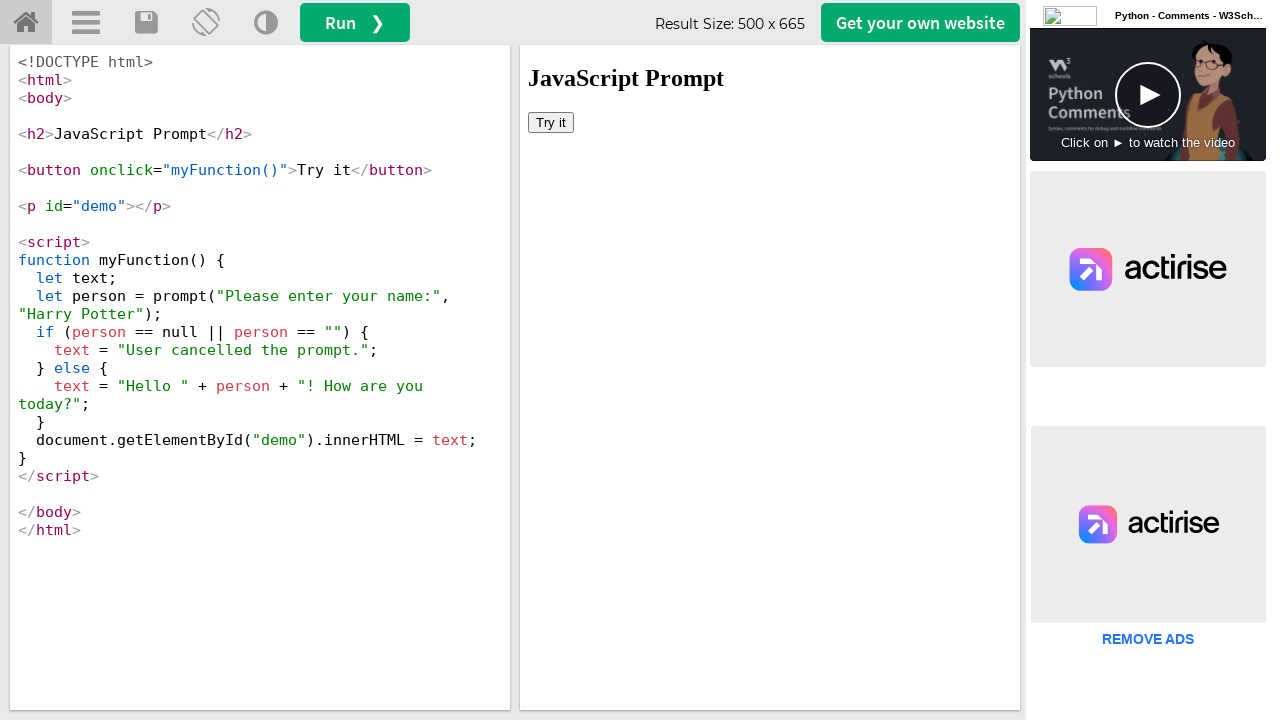

Clicked 'Try it' button to trigger prompt alert at (551, 122) on #iframeResult >> internal:control=enter-frame >> xpath=//button[normalize-space(
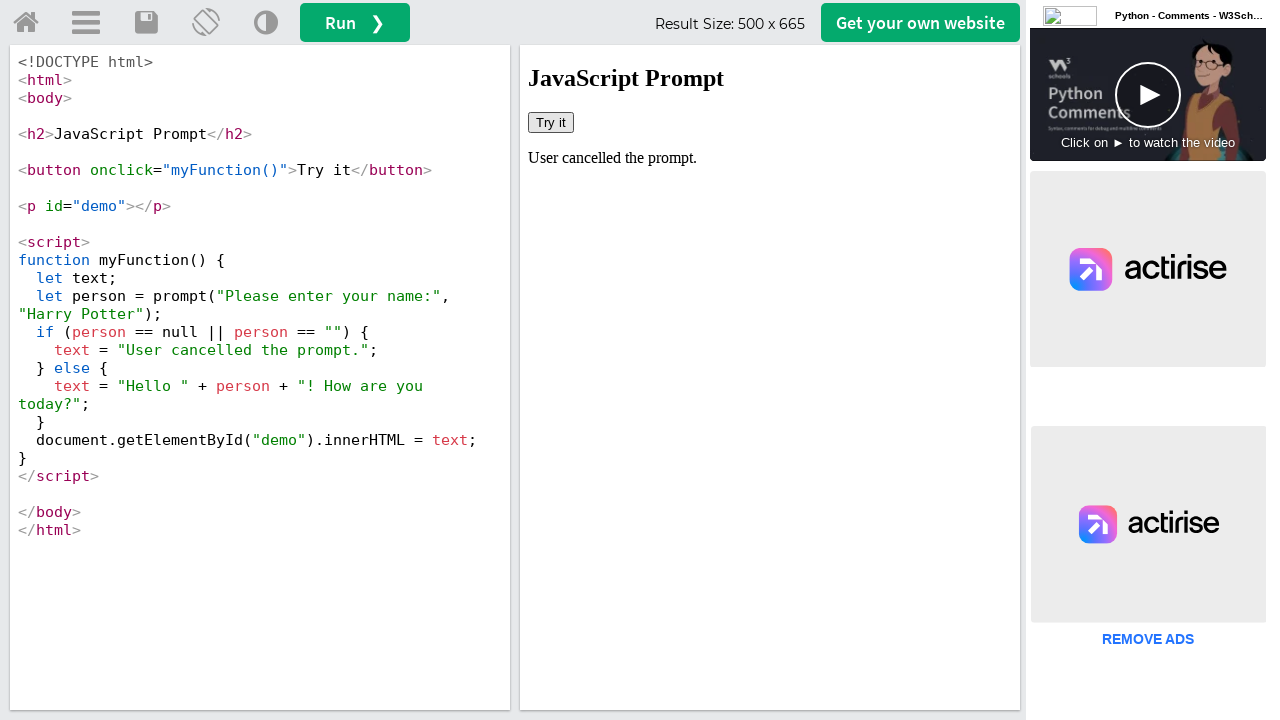

Set up dialog handler to accept prompt with 'Iron Man'
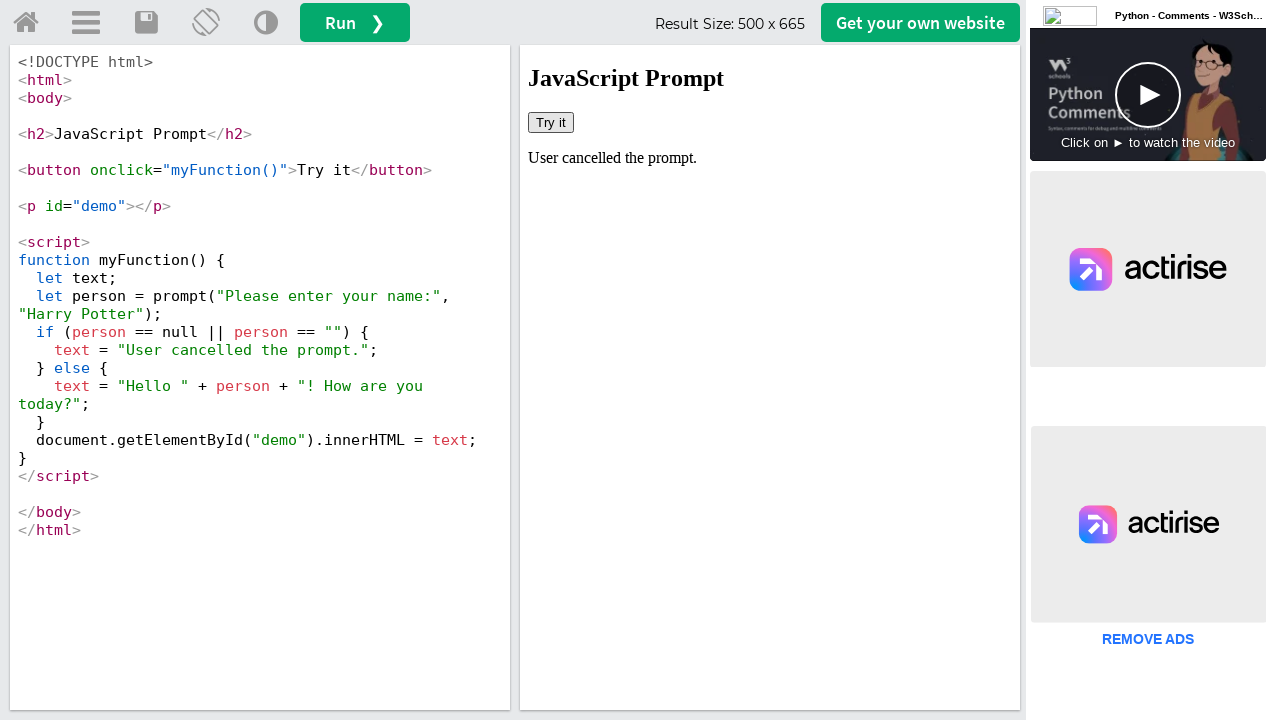

Waited for page to be ready
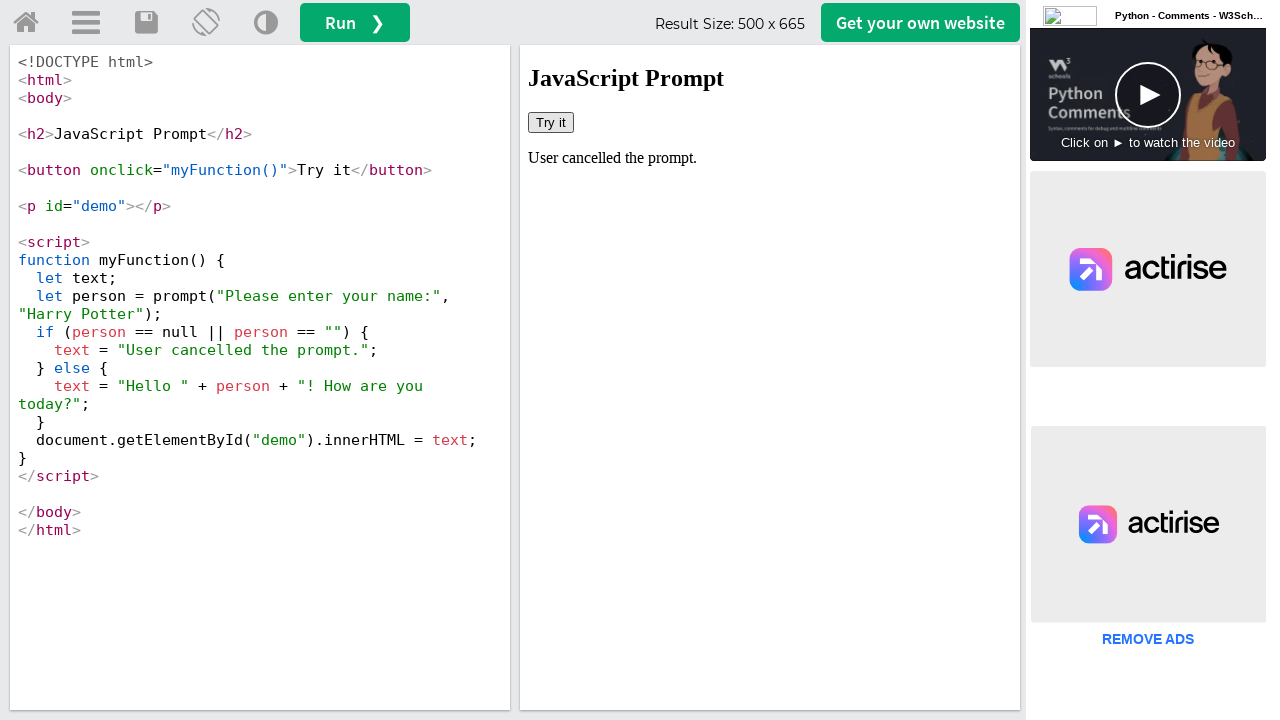

Configured dialog handler to print message and accept with 'Iron Man'
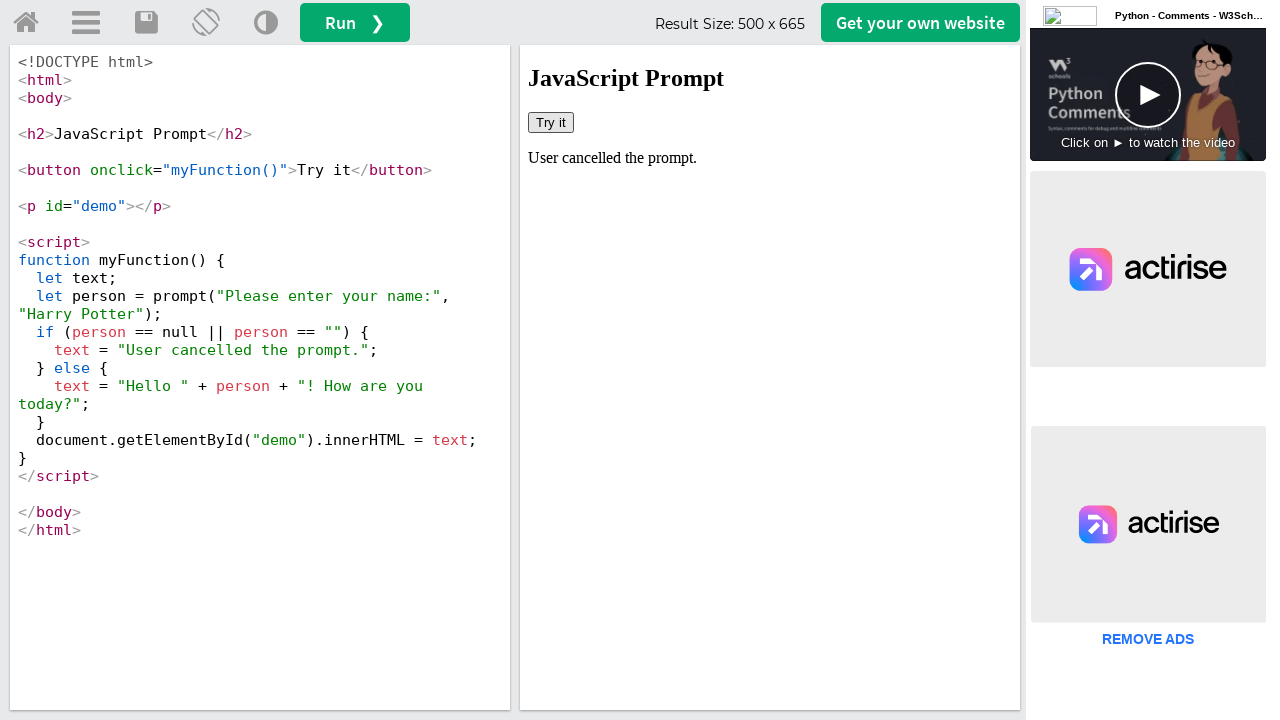

Re-located iframe with demo content
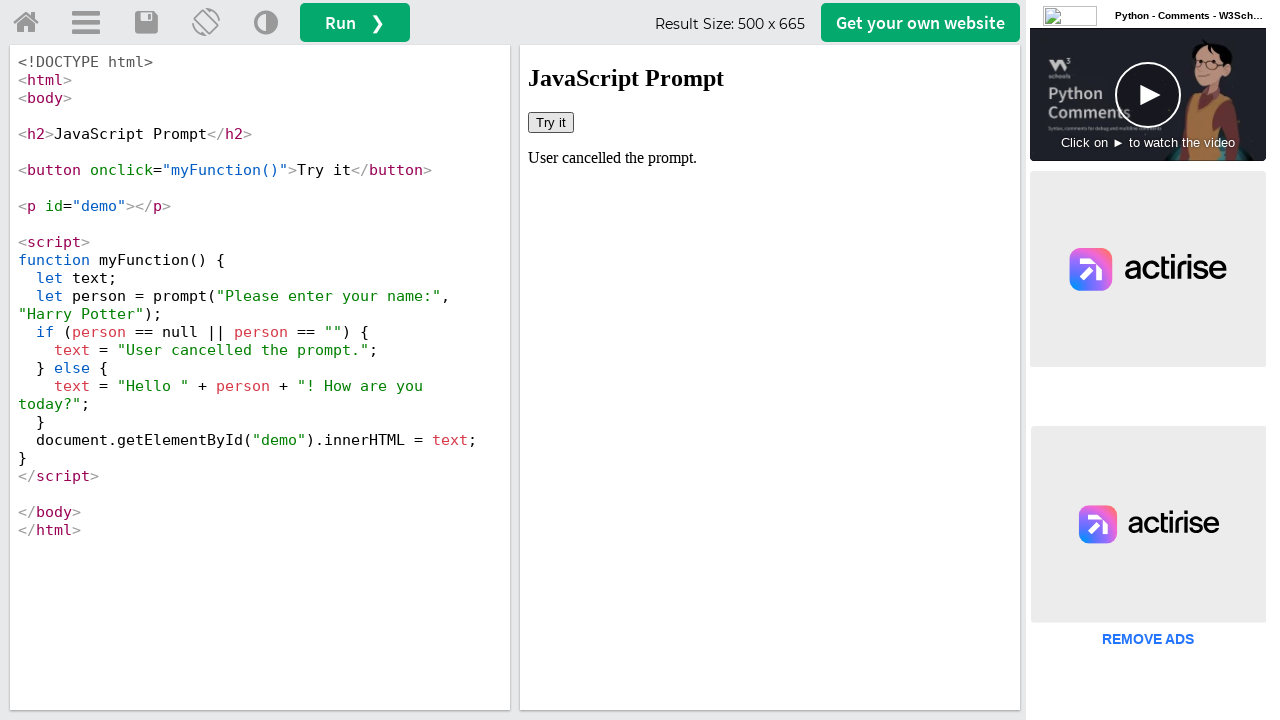

Clicked 'Try it' button to trigger prompt alert with handler ready at (551, 122) on #iframeResult >> internal:control=enter-frame >> button:has-text('Try it')
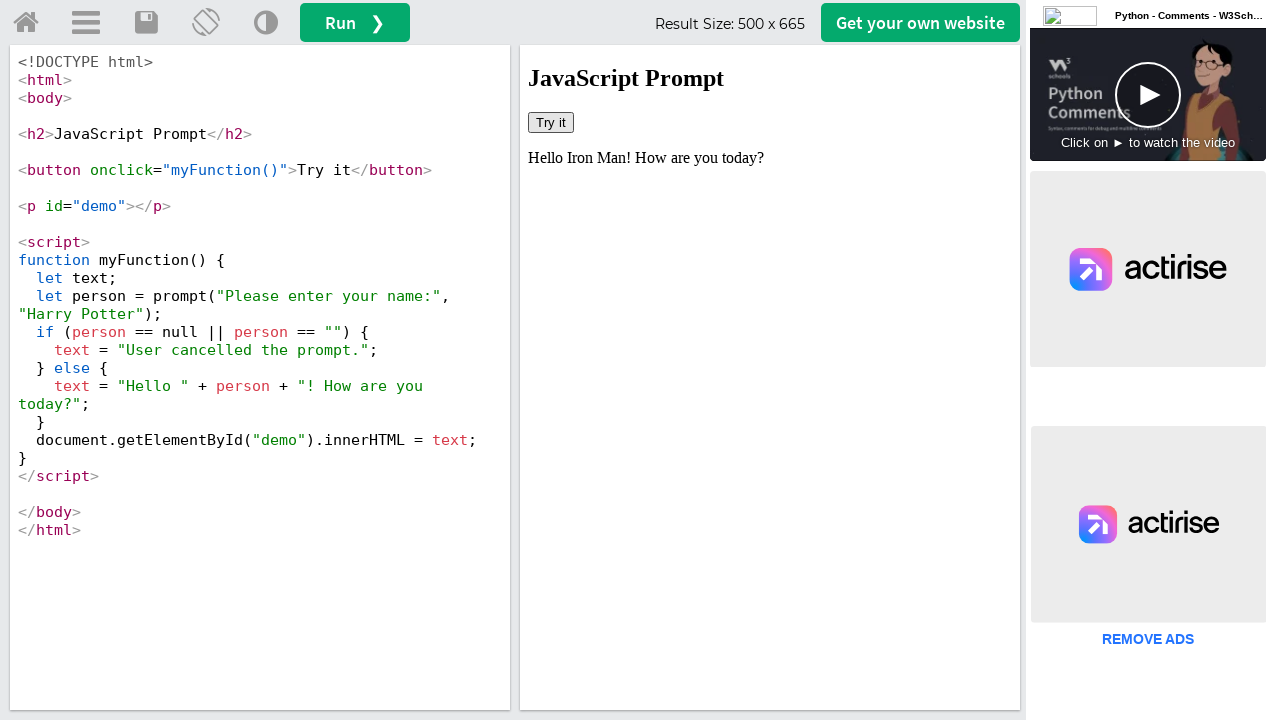

Waited for dialog interaction to complete
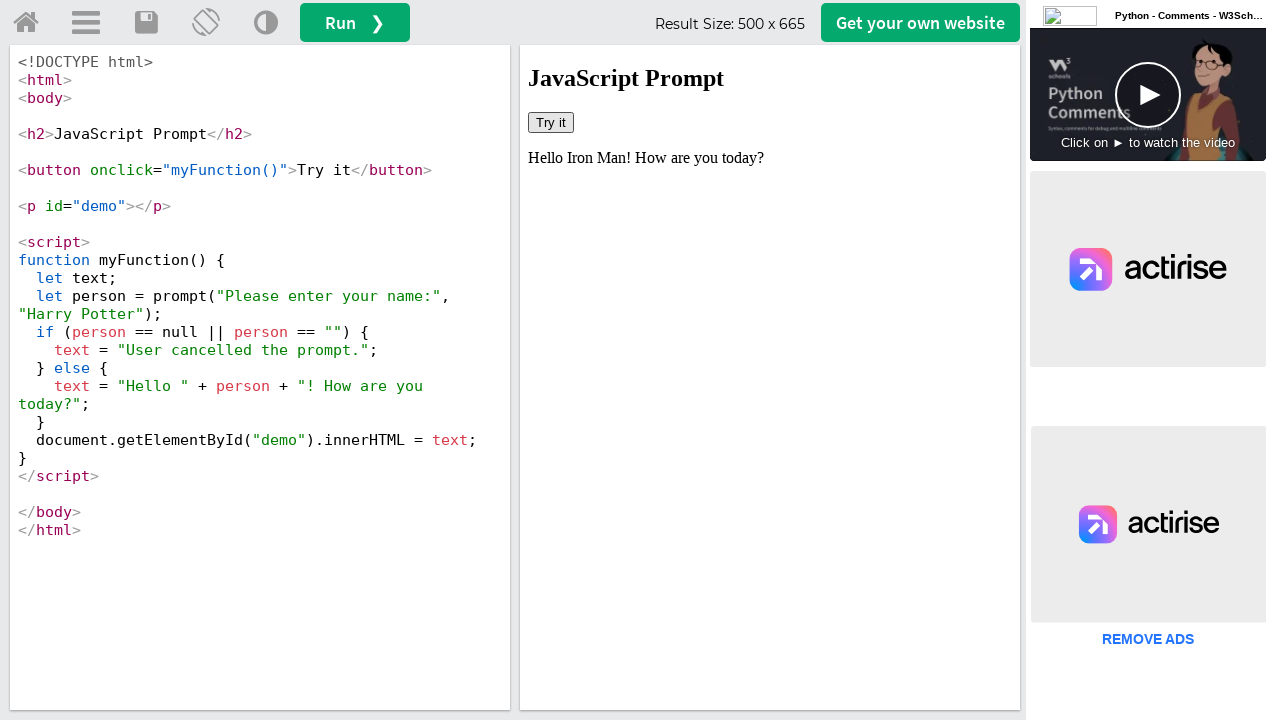

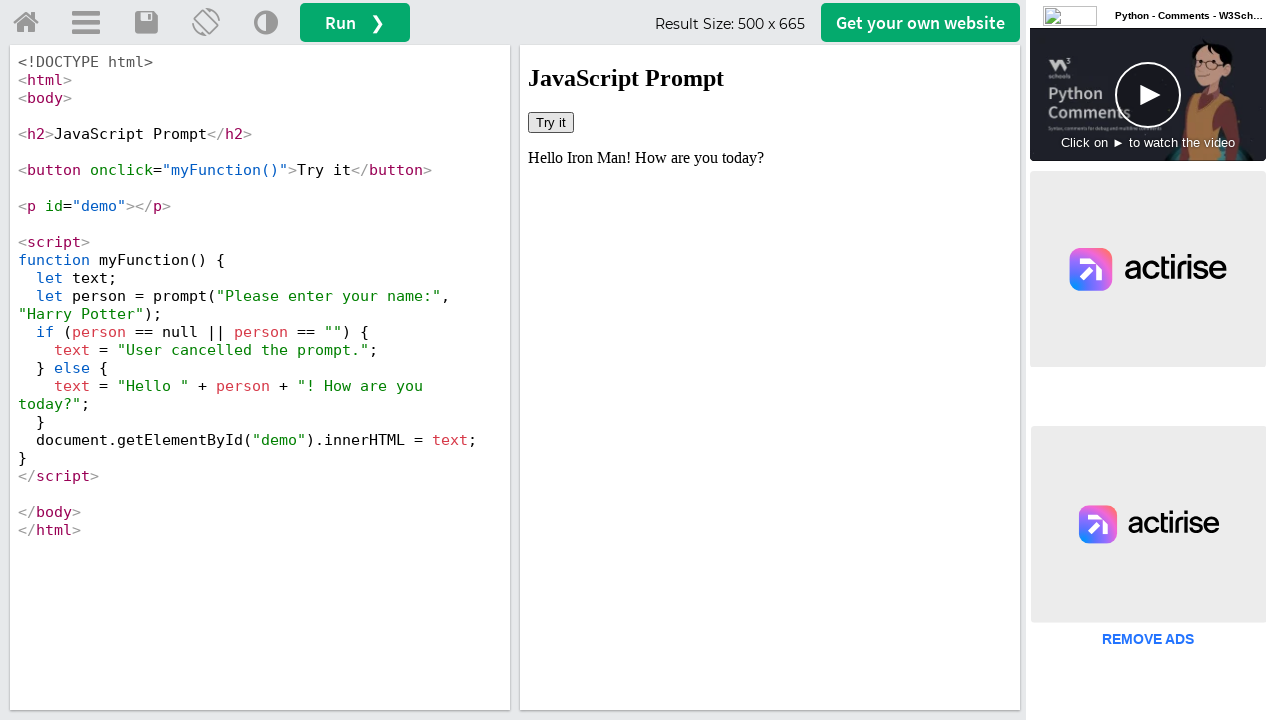